Tests the registration form by filling in personal information fields including first name, last name, email, phone number, date of birth, and subjects.

Starting URL: https://demoqa.com/automation-practice-form

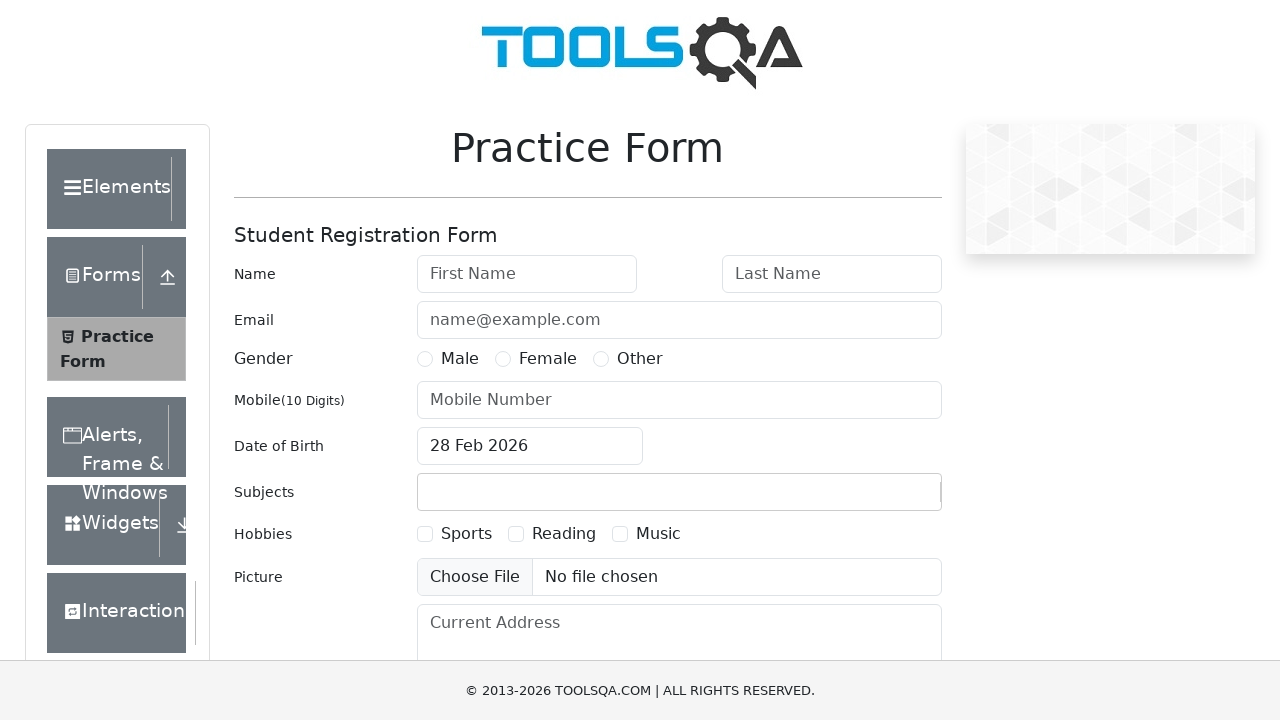

Filled first name field with 'Nick' on #firstName
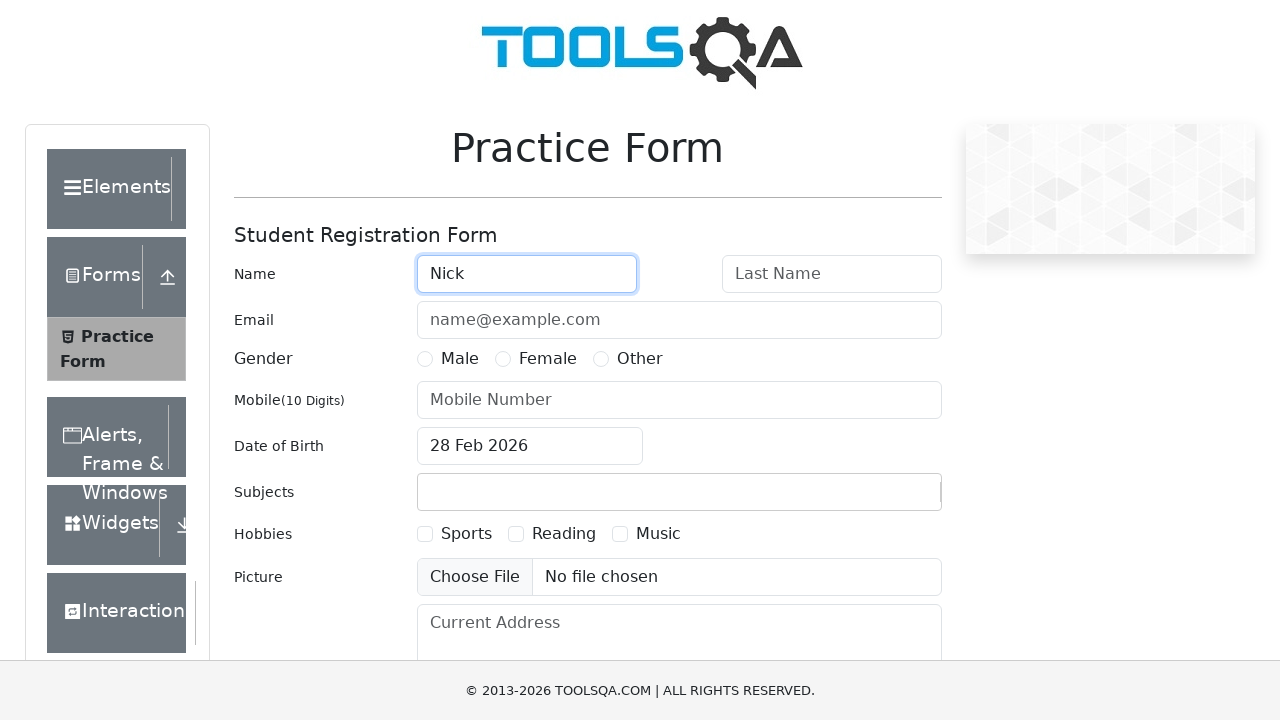

Filled last name field with 'Surname' on #lastName
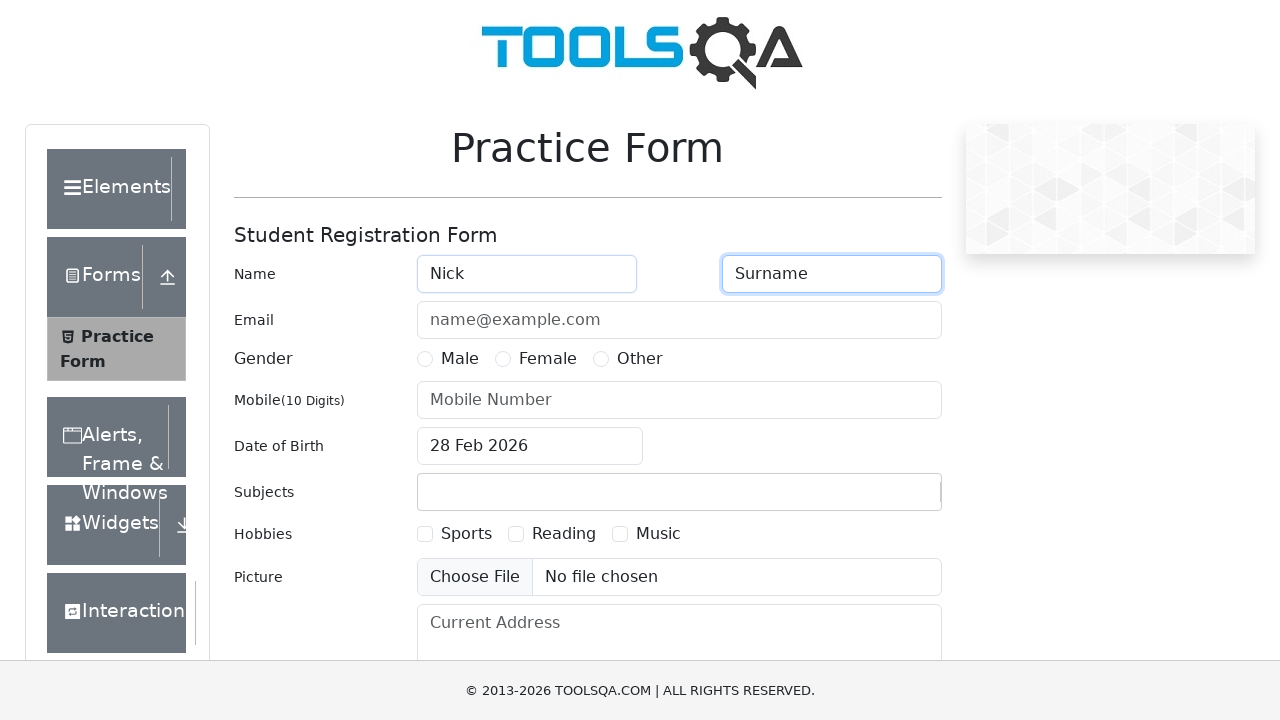

Filled email field with 'n.surname@randommail.com' on #userEmail
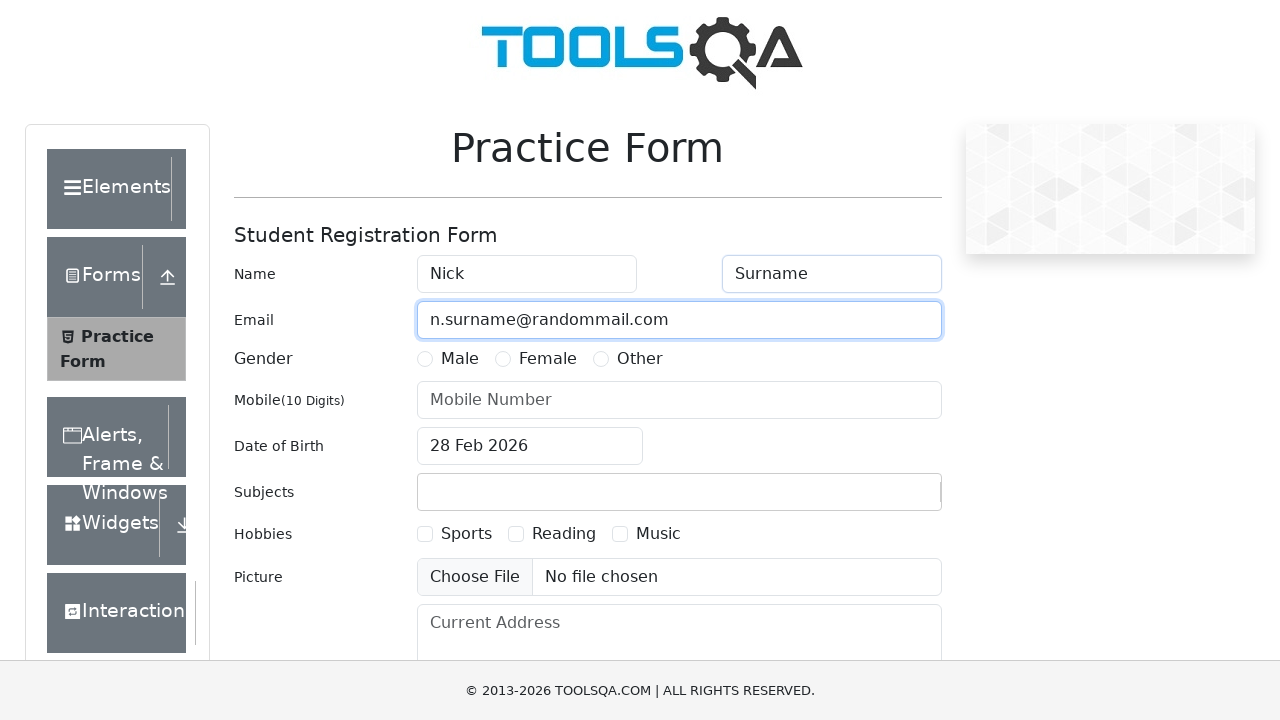

Filled phone number field with '9991234545' on #userNumber
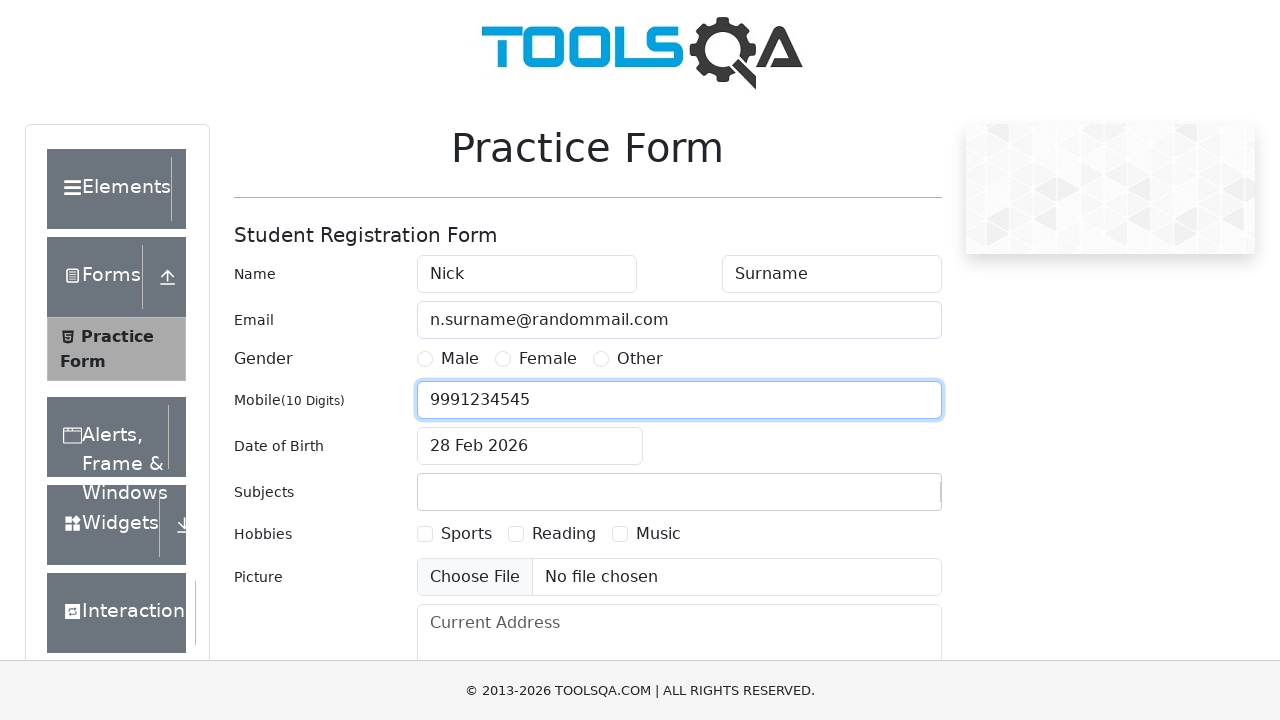

Filled date of birth field with '28 Feb 1985' on #dateOfBirthInput
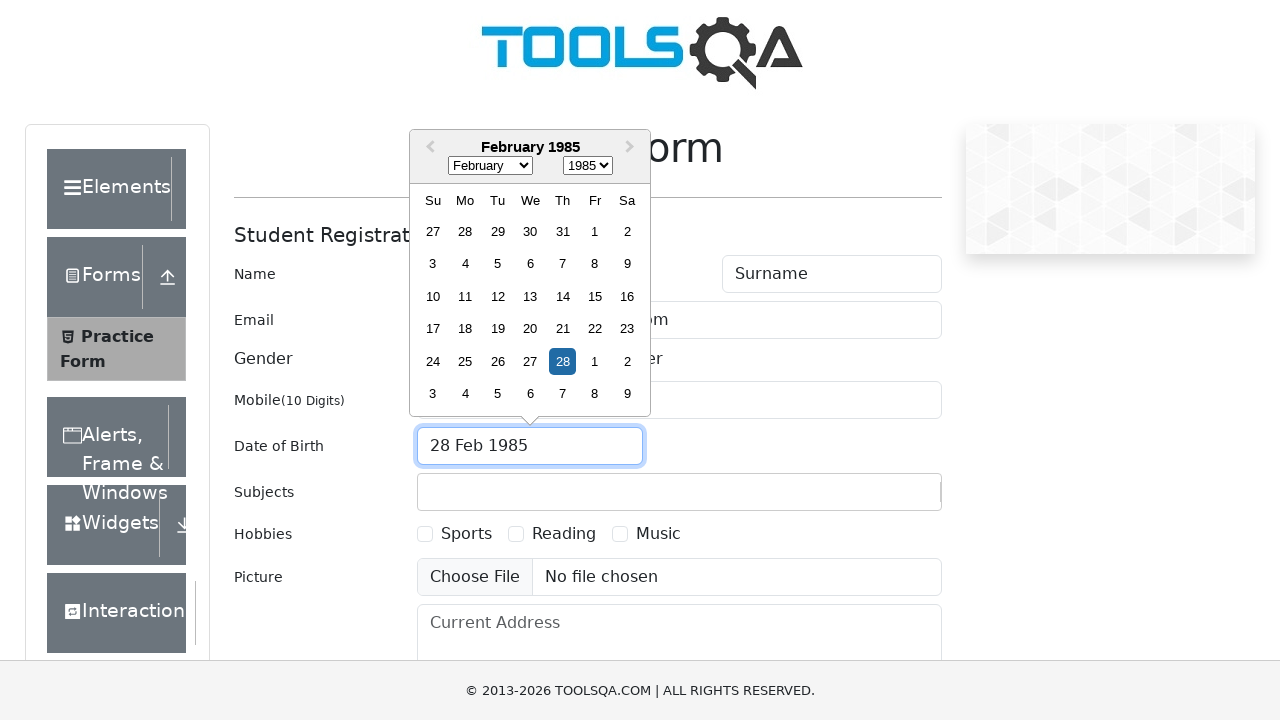

Filled subjects field with 'Math' on #subjectsContainer input
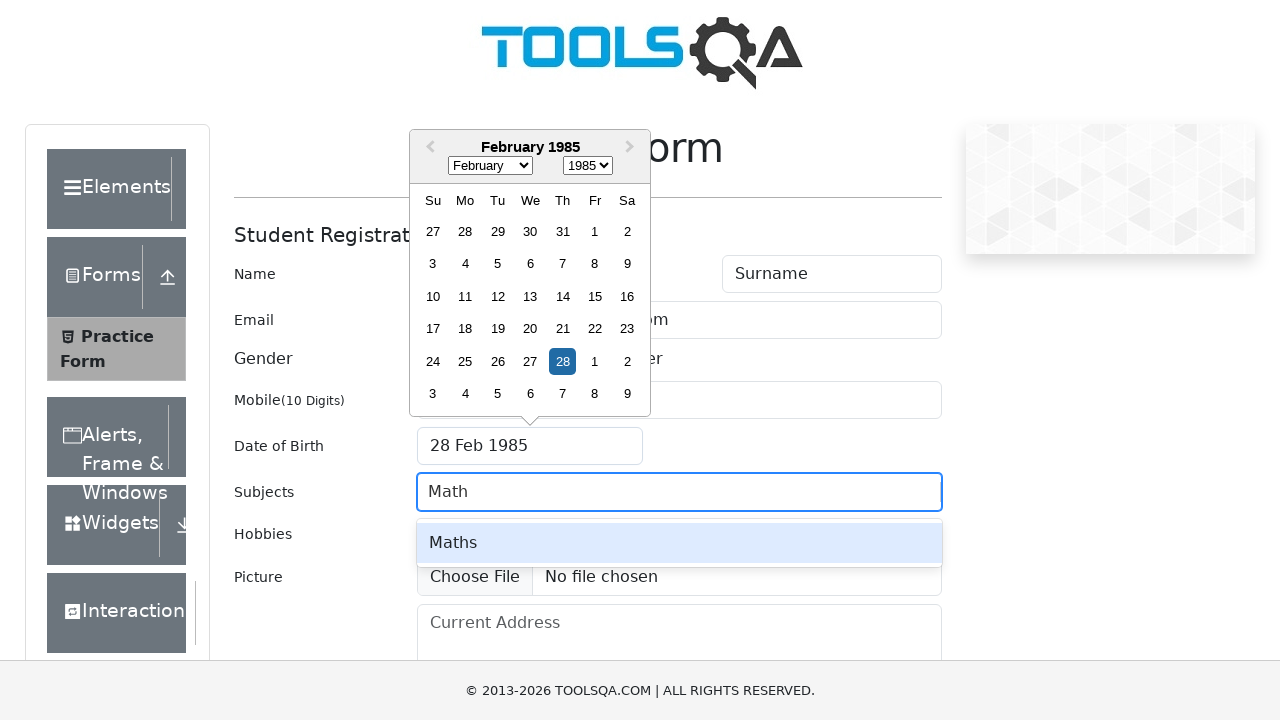

Pressed Enter to confirm 'Math' subject on #subjectsContainer input
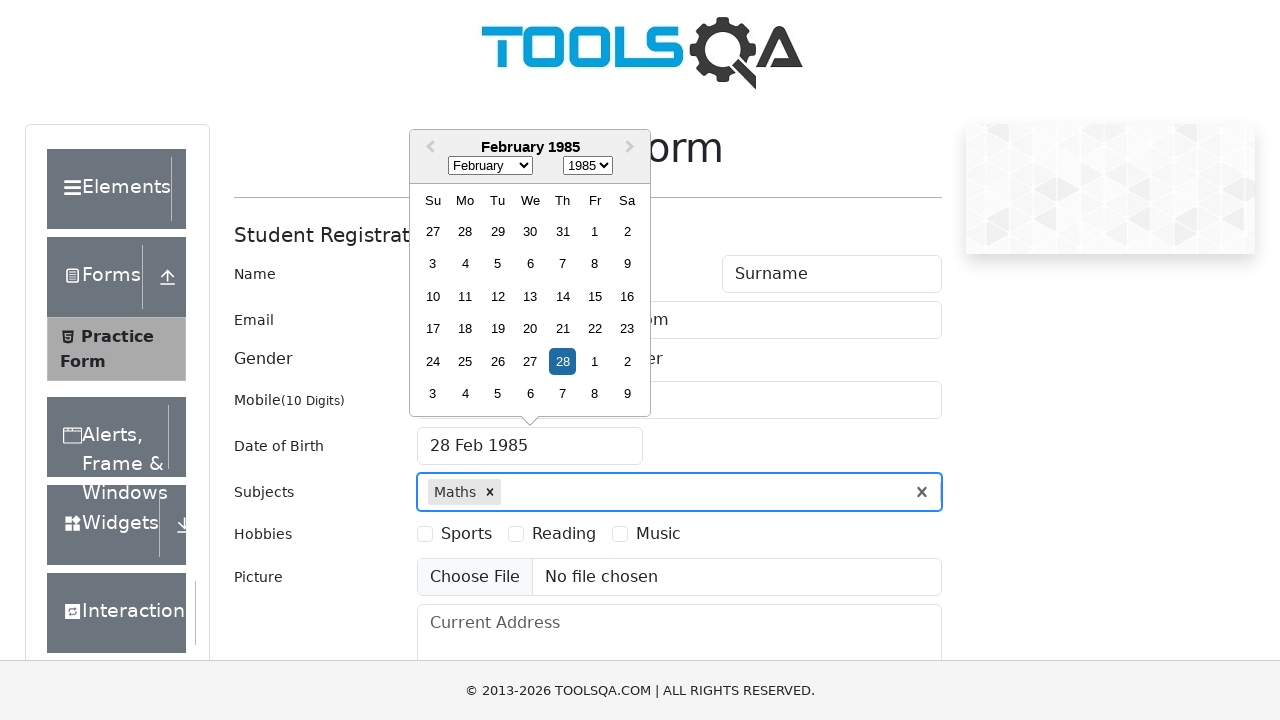

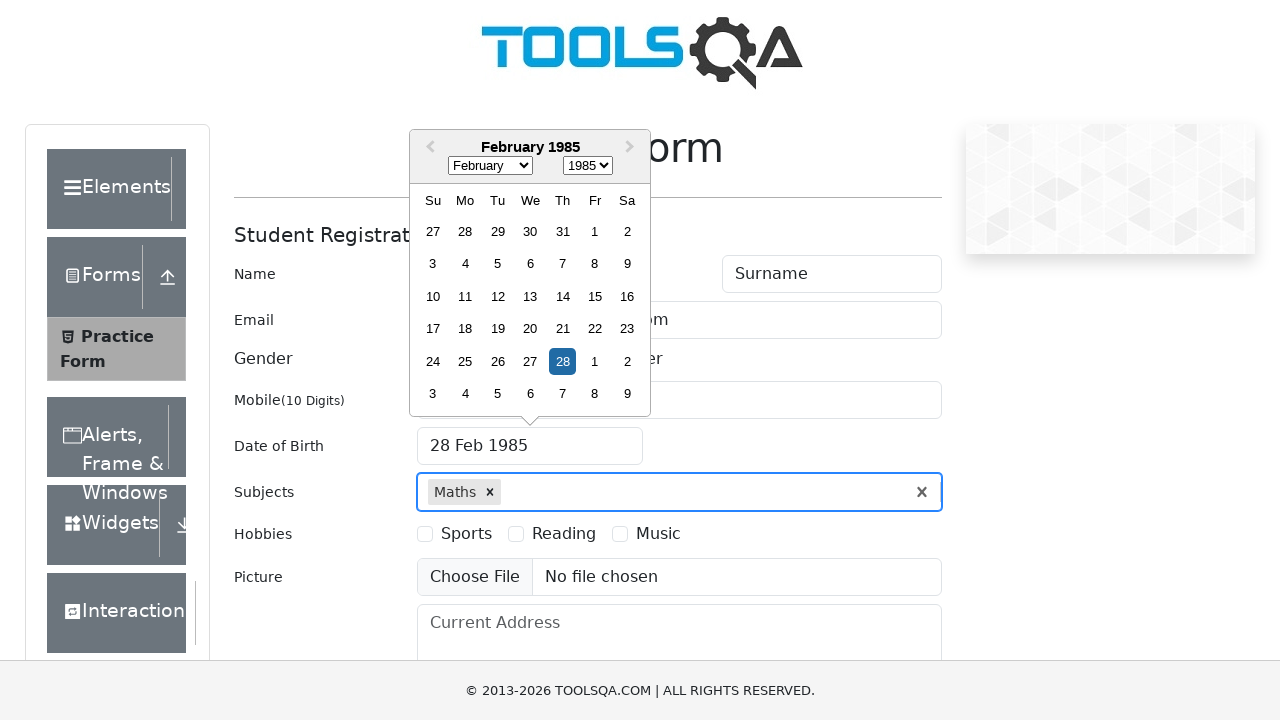